Tests jQuery UI menu navigation by hovering through nested menu items and clicking on the PDF option

Starting URL: https://the-internet.herokuapp.com/jqueryui/menu#

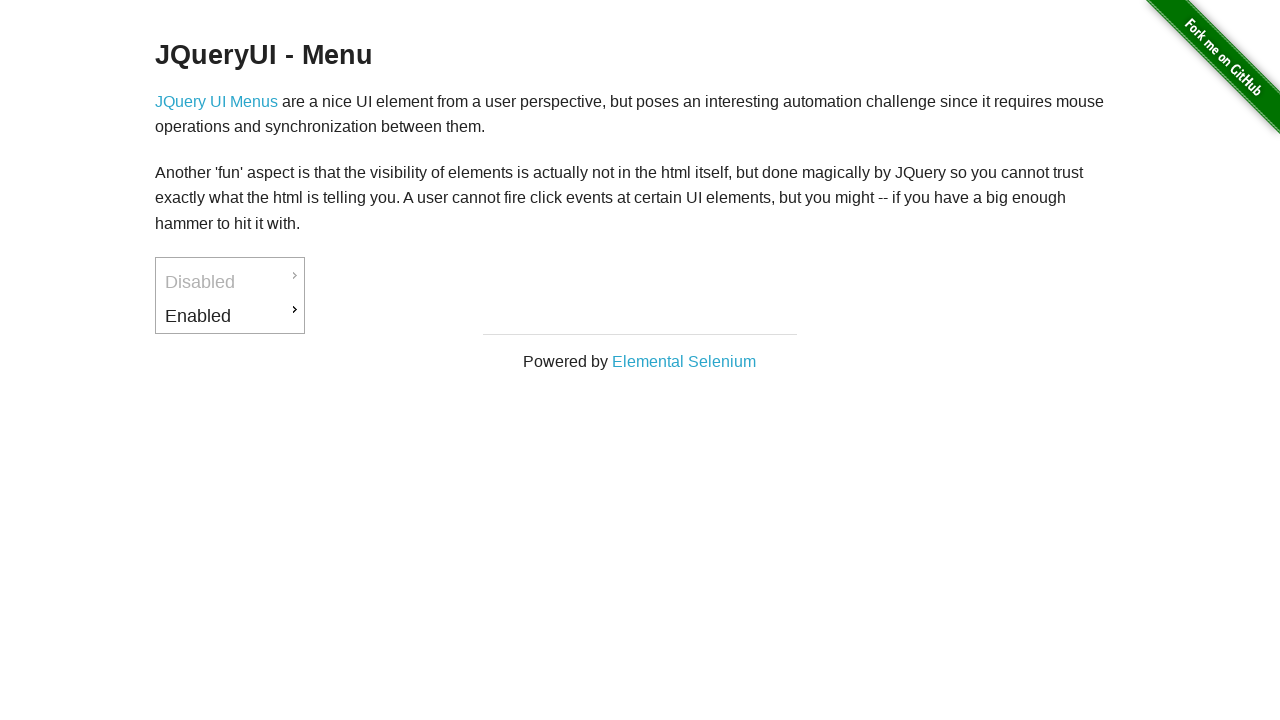

Hovered over 'Enabled' menu item to reveal submenu at (230, 316) on xpath=//a[text()='Enabled']
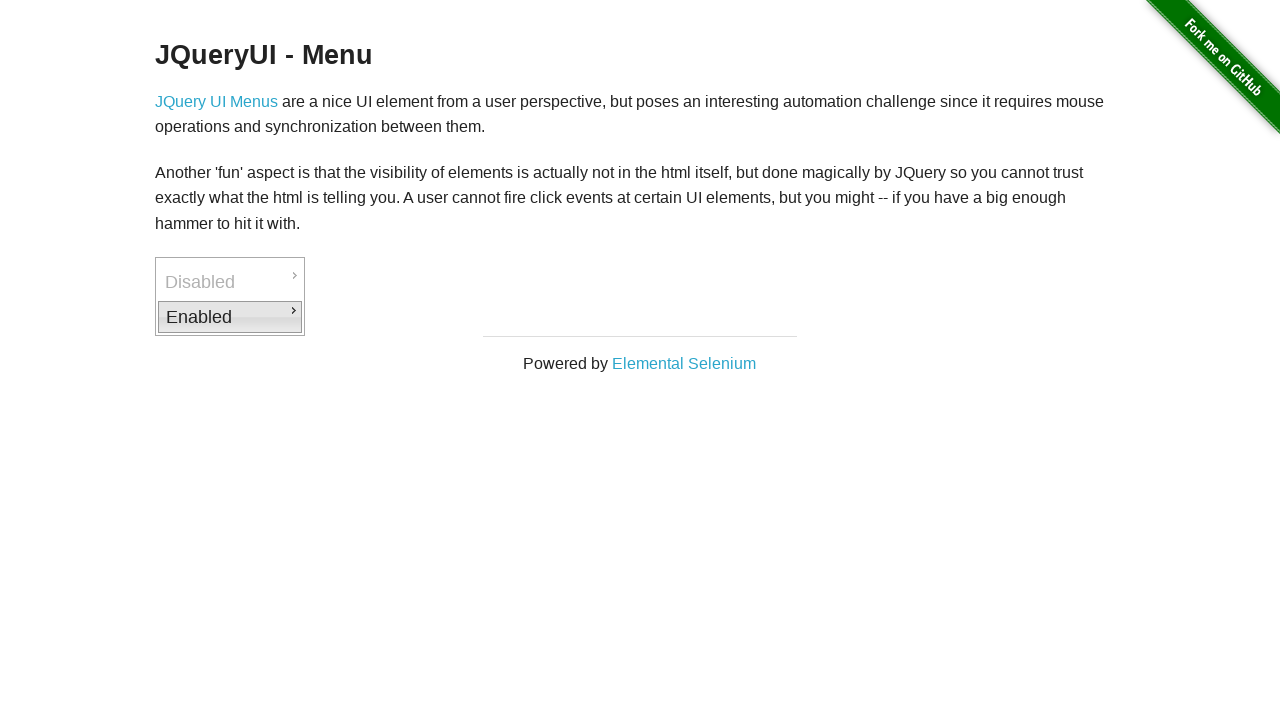

Waited for submenu to appear
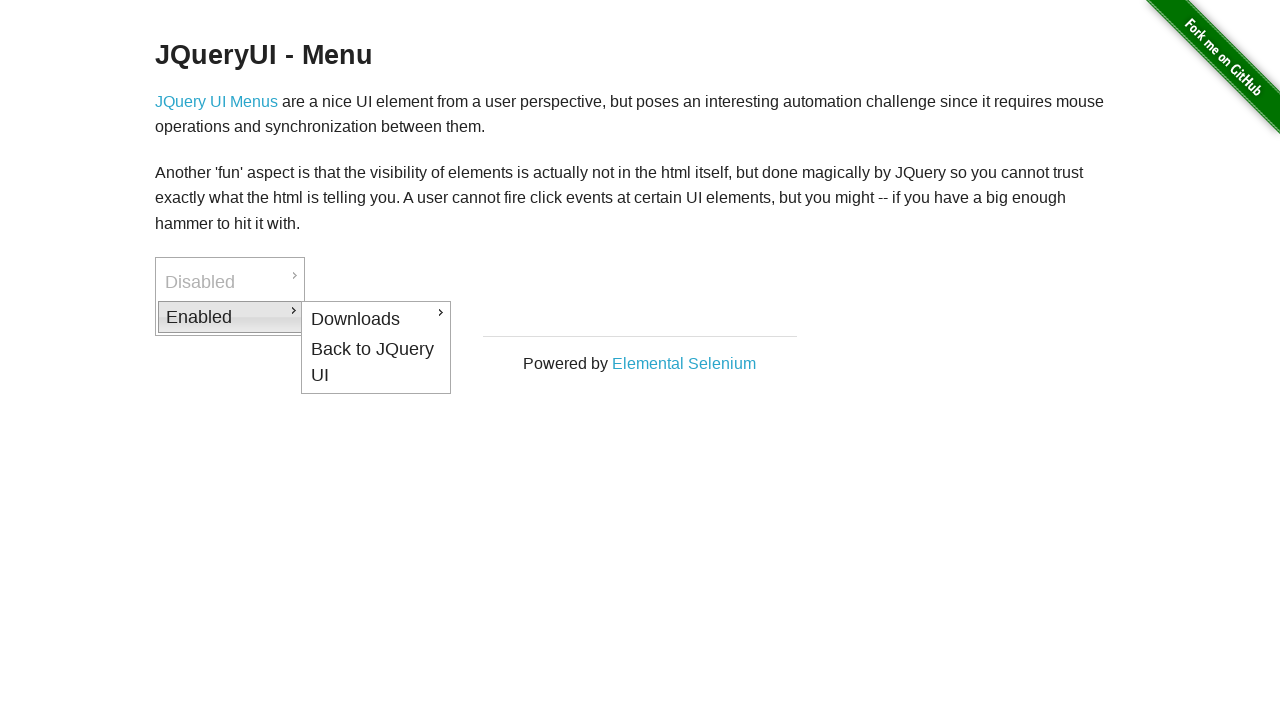

Hovered over 'Downloads' submenu item to reveal nested menu at (376, 319) on xpath=//a[text()='Downloads']
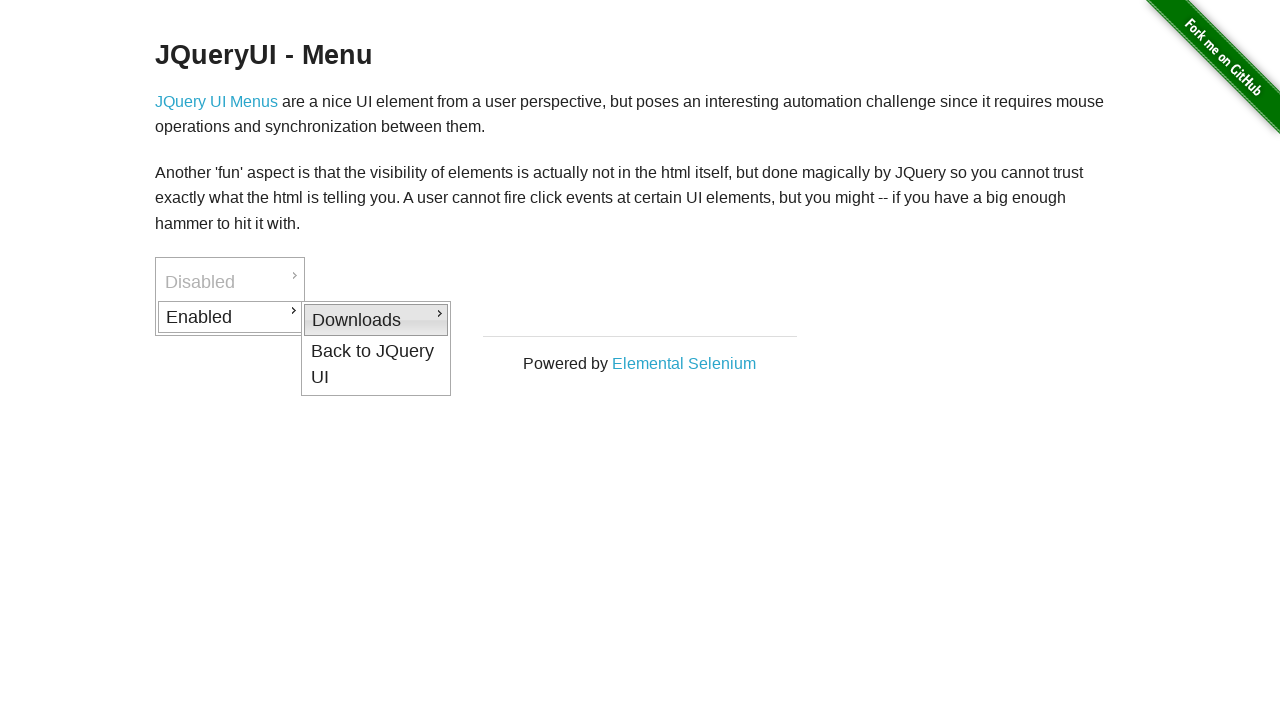

Waited for nested submenu to appear
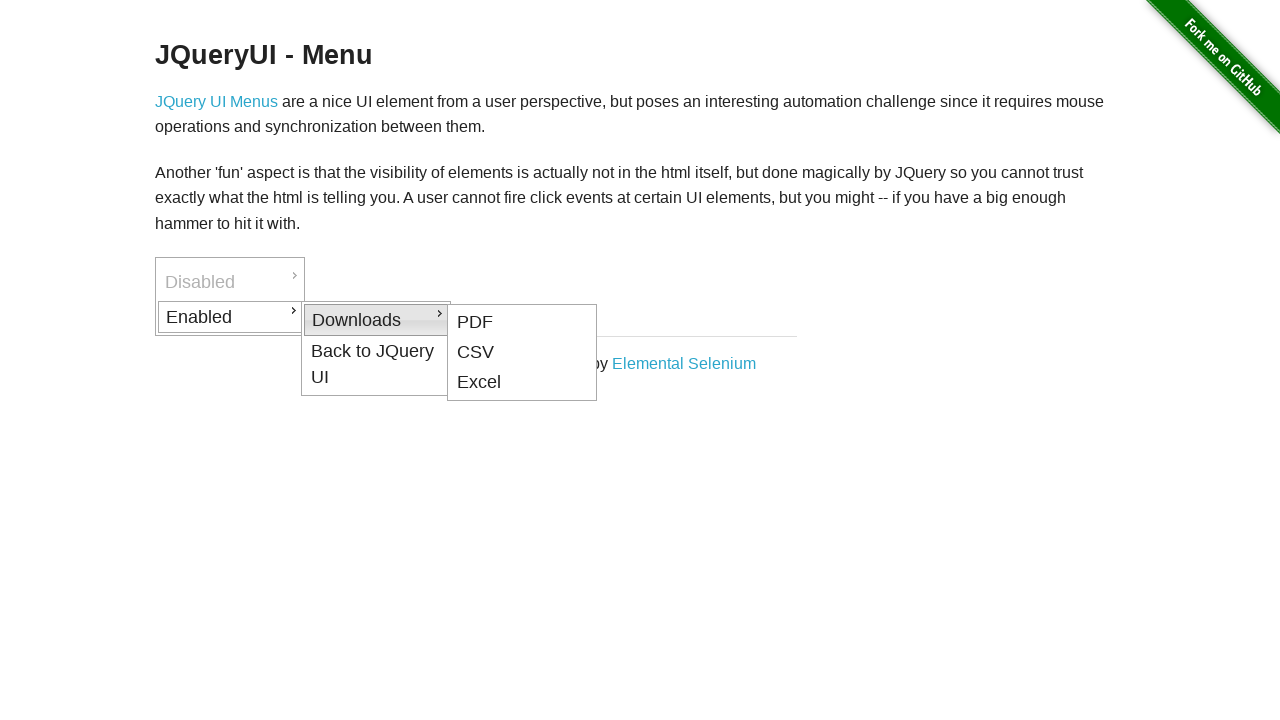

Clicked on 'PDF' option from nested menu at (522, 322) on xpath=//a[text()='PDF']
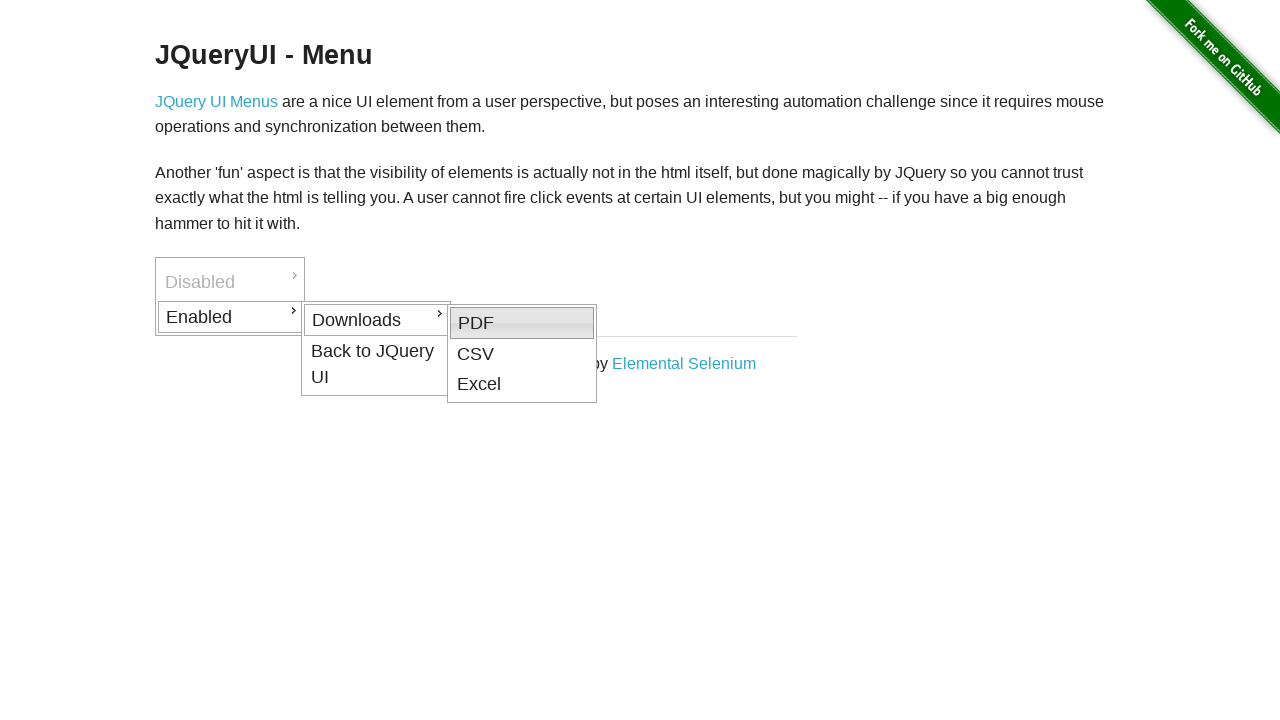

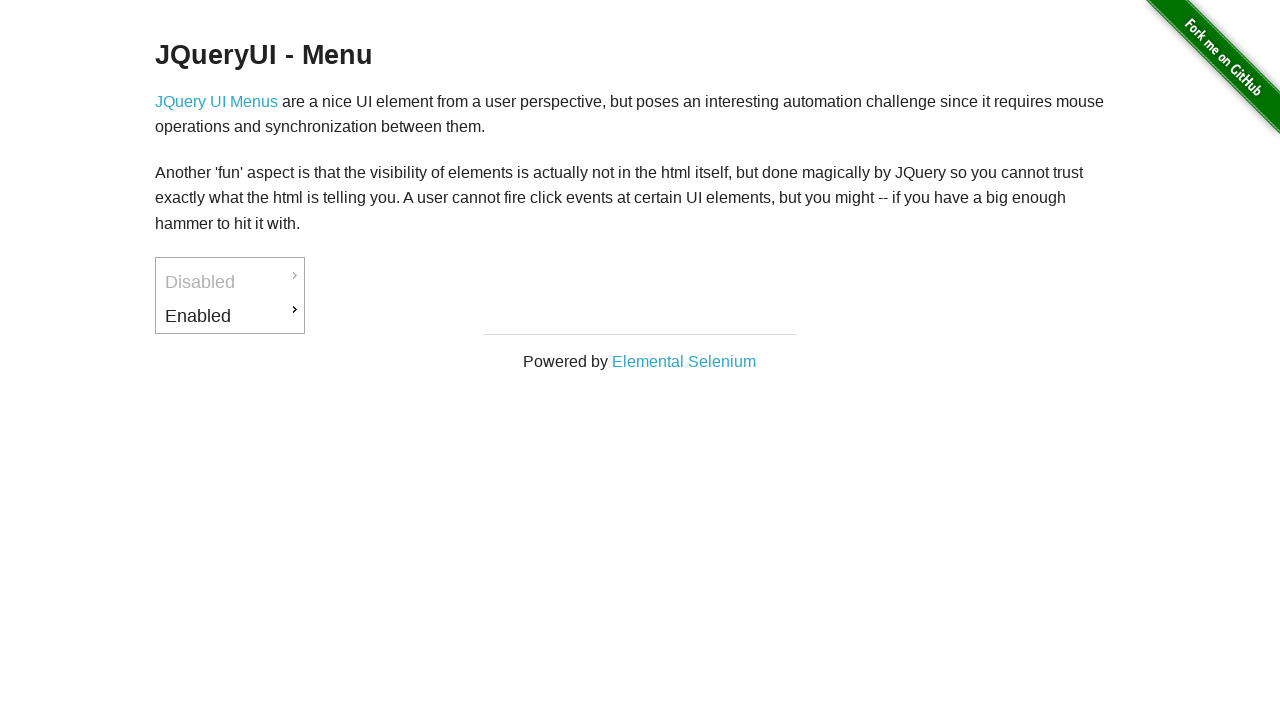